Navigates to a blog, clicks on "First Post" link, then clicks on "channel" link

Starting URL: https://v1discord.blogspot.com/

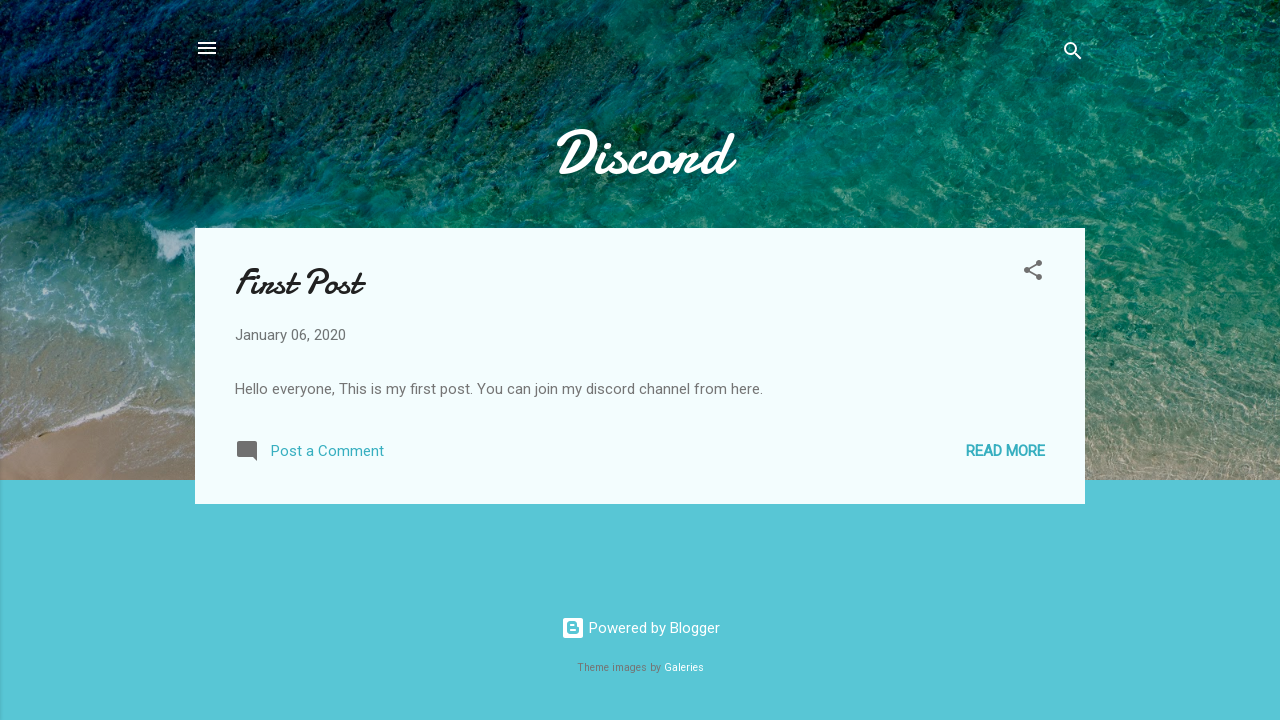

Navigated to blog homepage
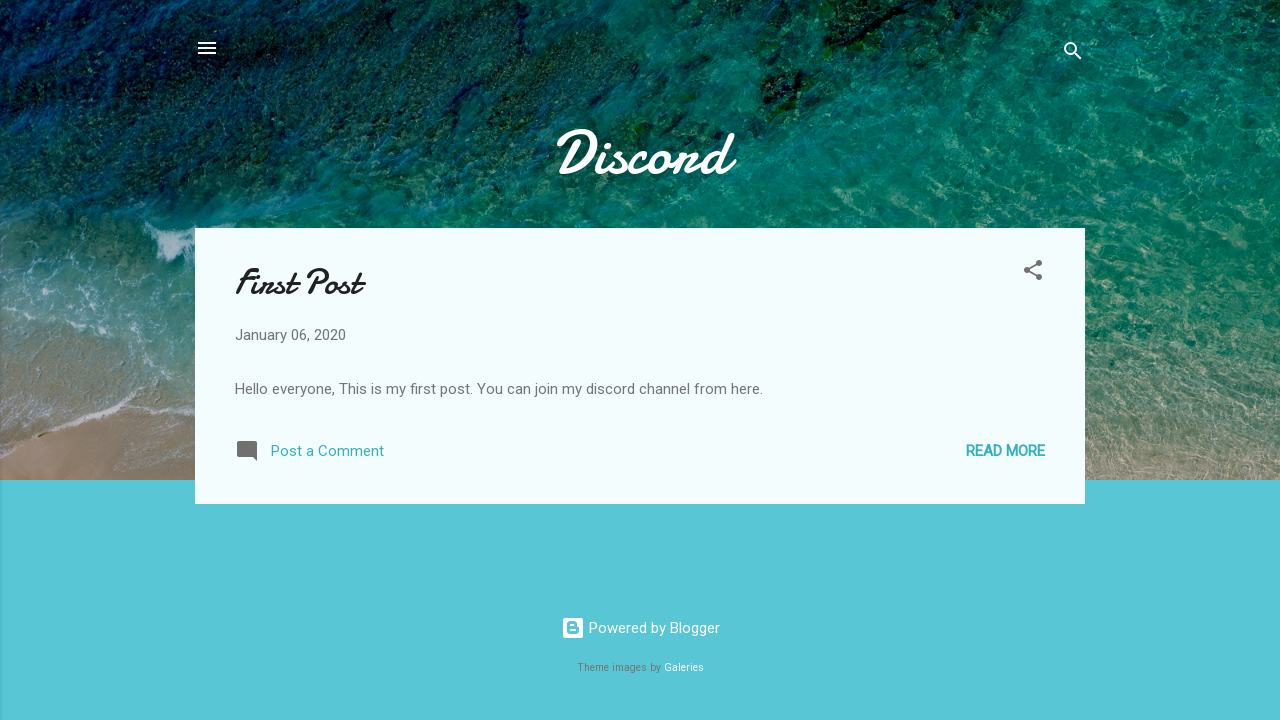

Clicked on 'First Post' link at (298, 282) on text=First Post
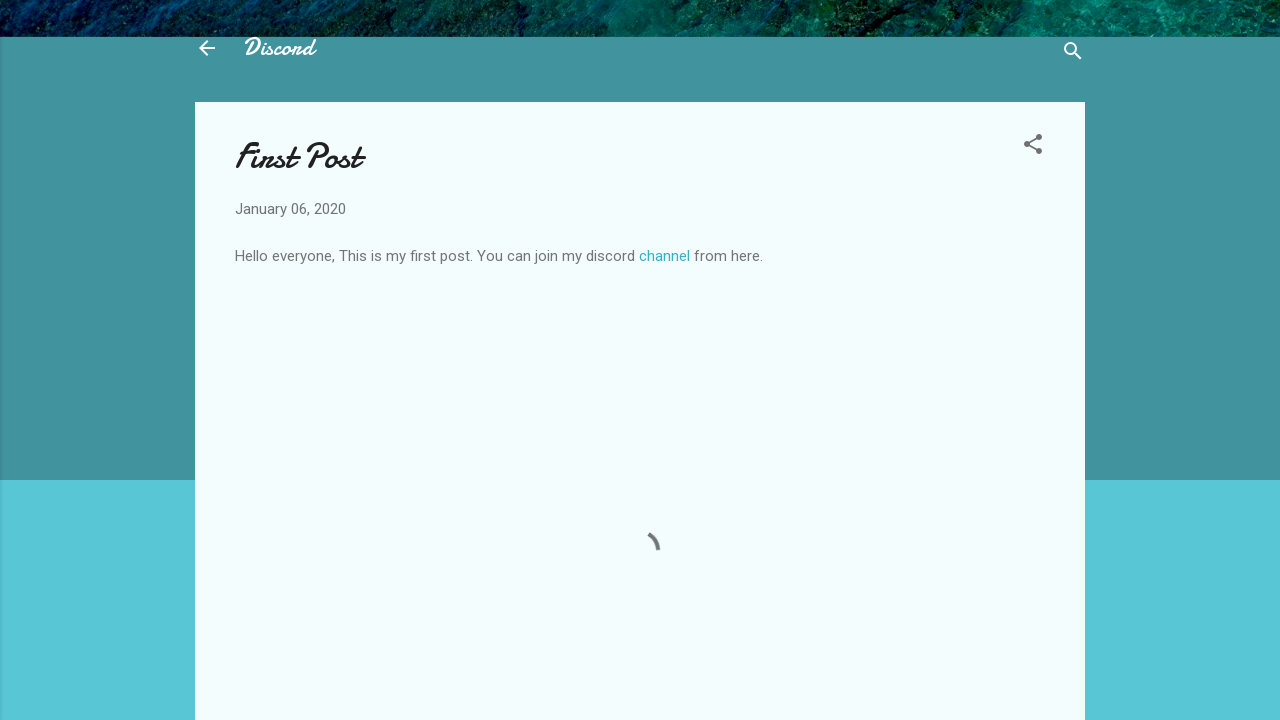

Waited 5 seconds for page to load
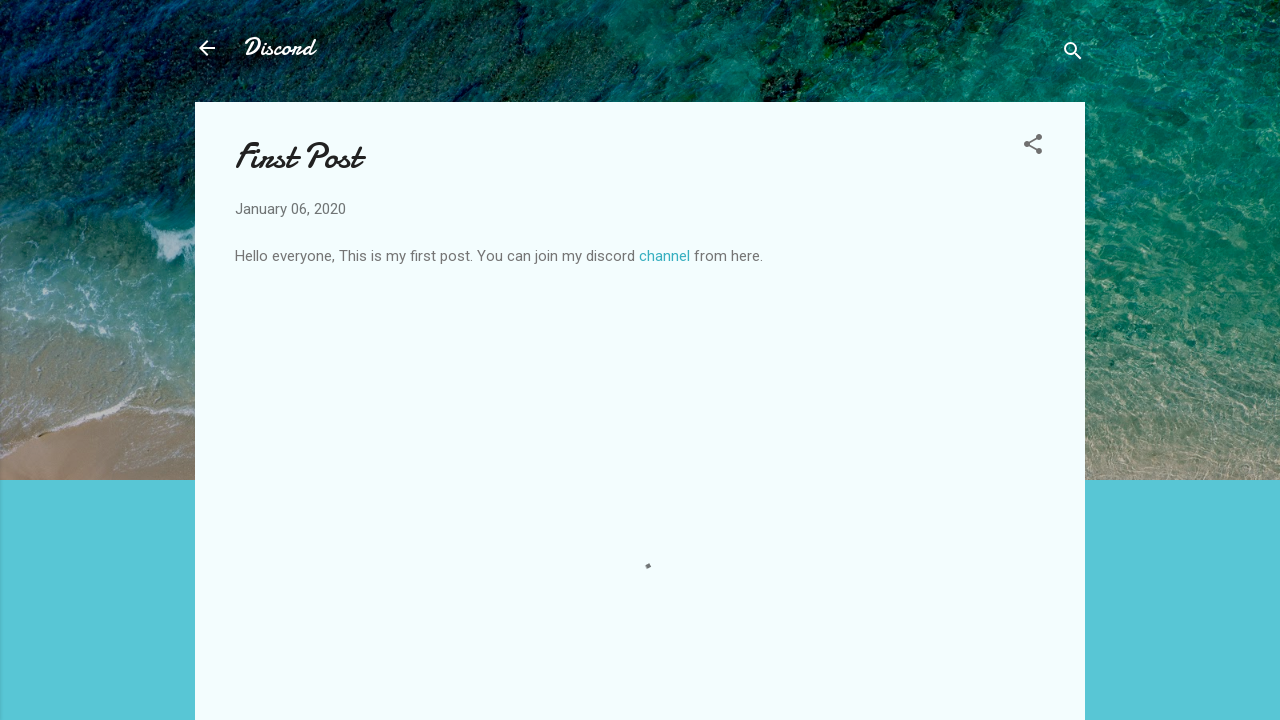

Clicked on 'channel' link at (664, 256) on text=channel
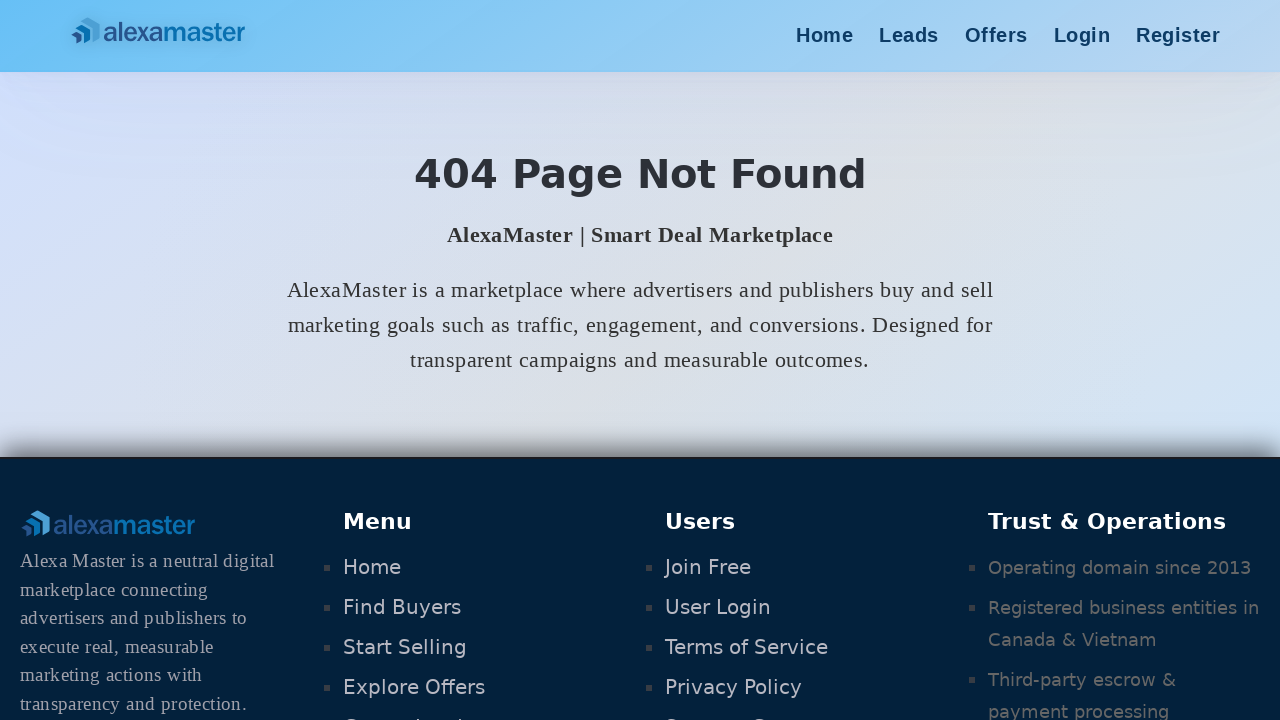

Waited 5 seconds for final page to load
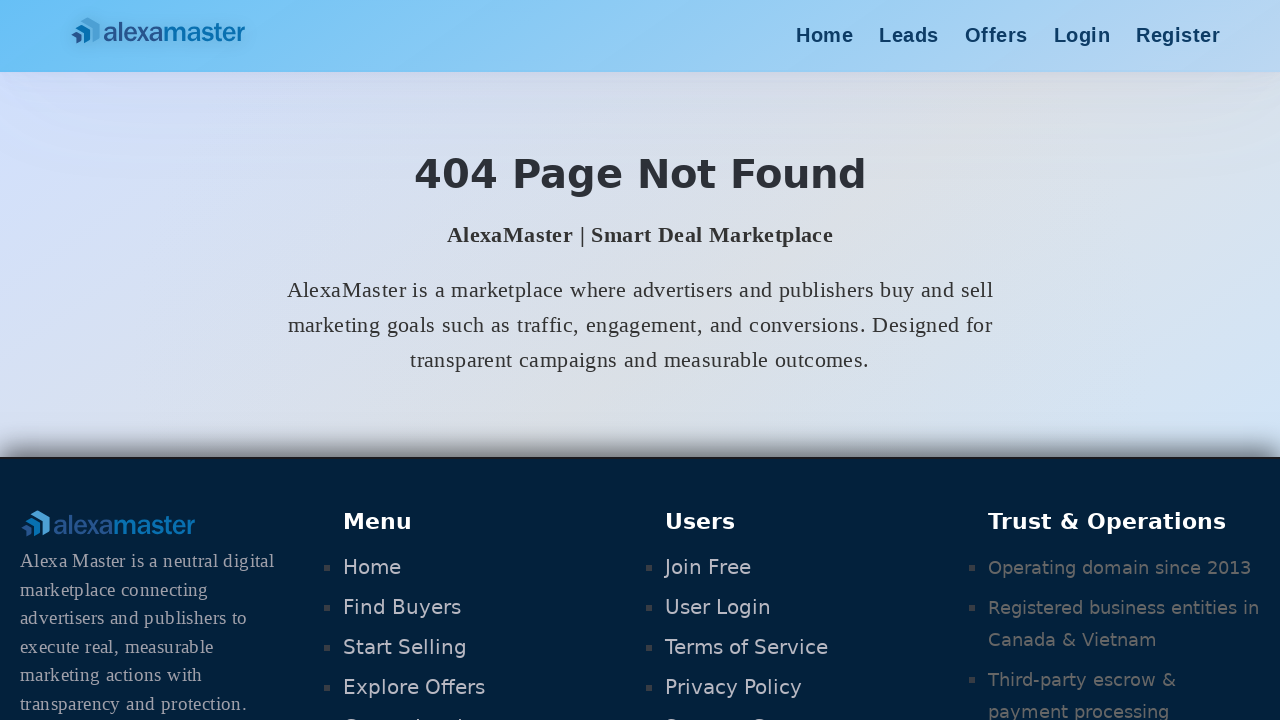

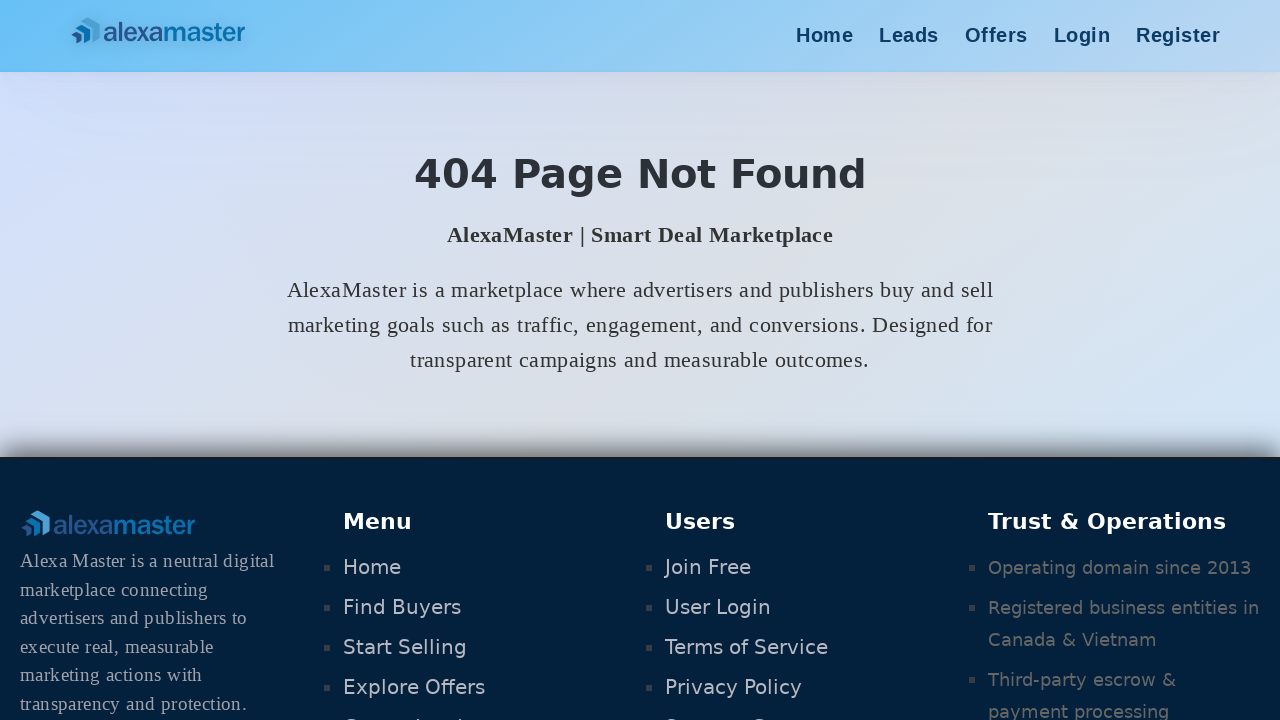